Tests that the right side advertisement is displayed after navigating to the Elements section

Starting URL: https://demoqa.com/

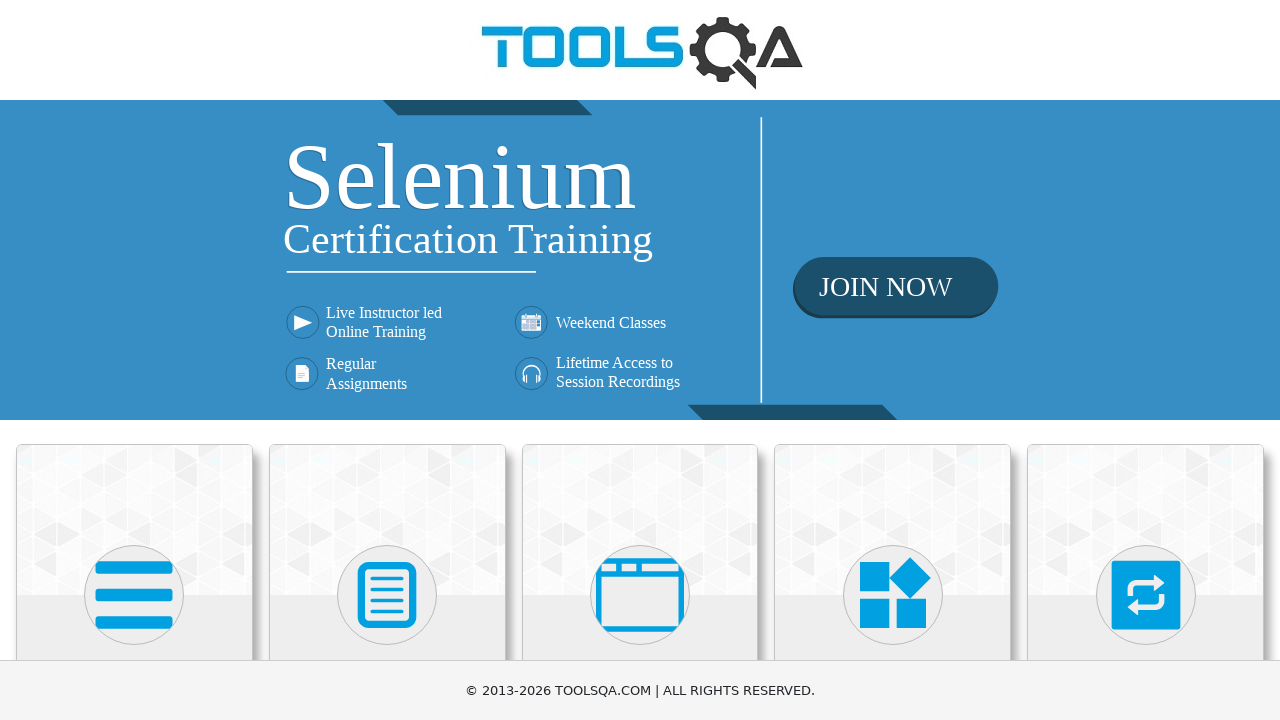

Clicked on Elements section at (134, 360) on xpath=//h5[contains(text(),'Elements')]
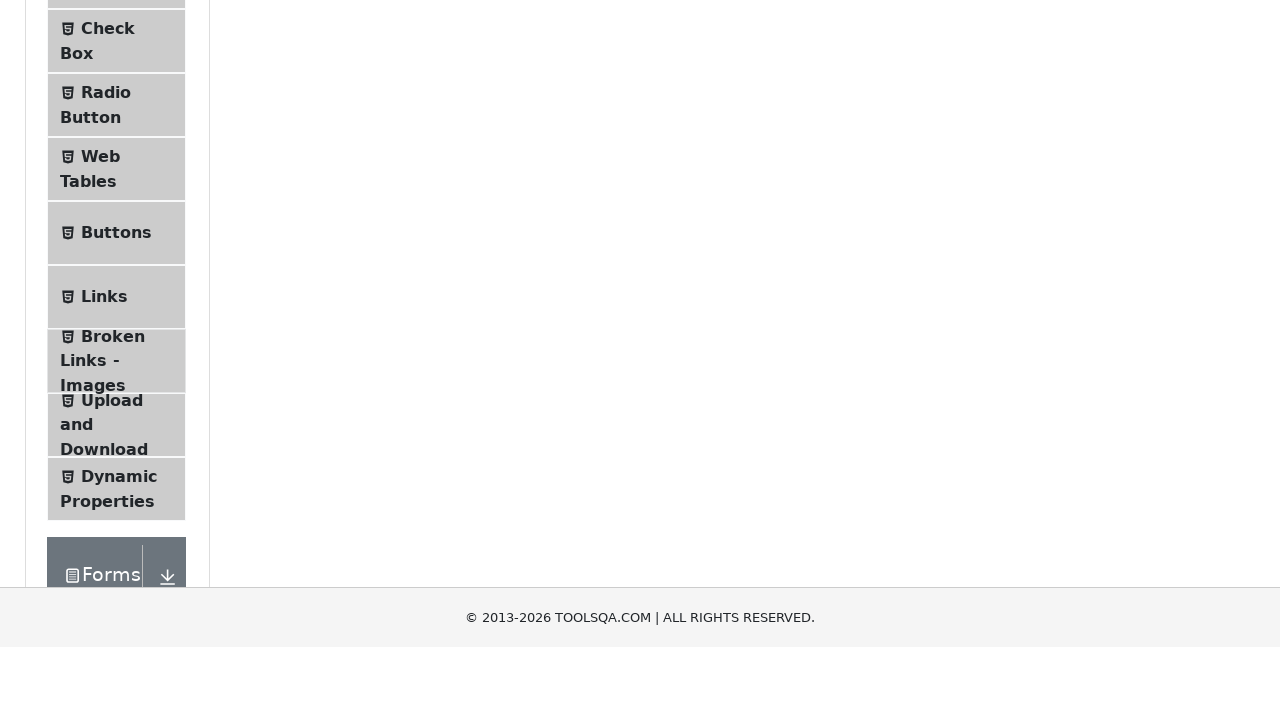

Right side advertisement is now visible
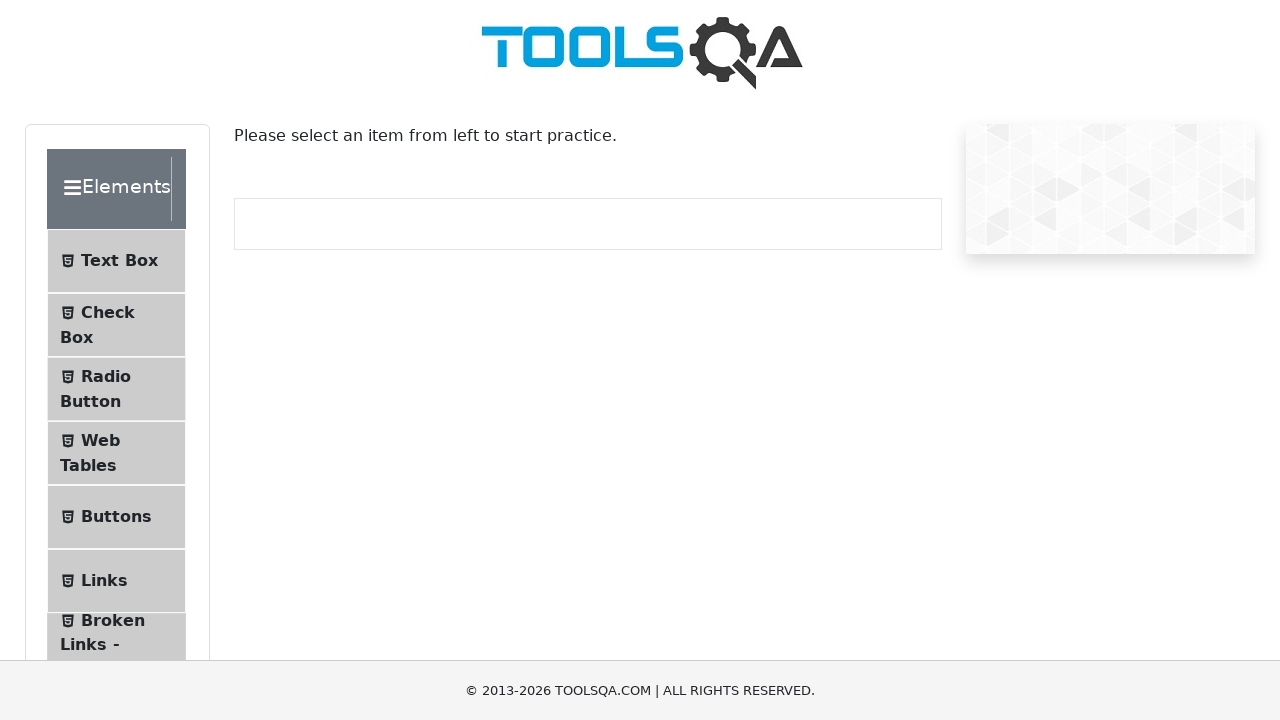

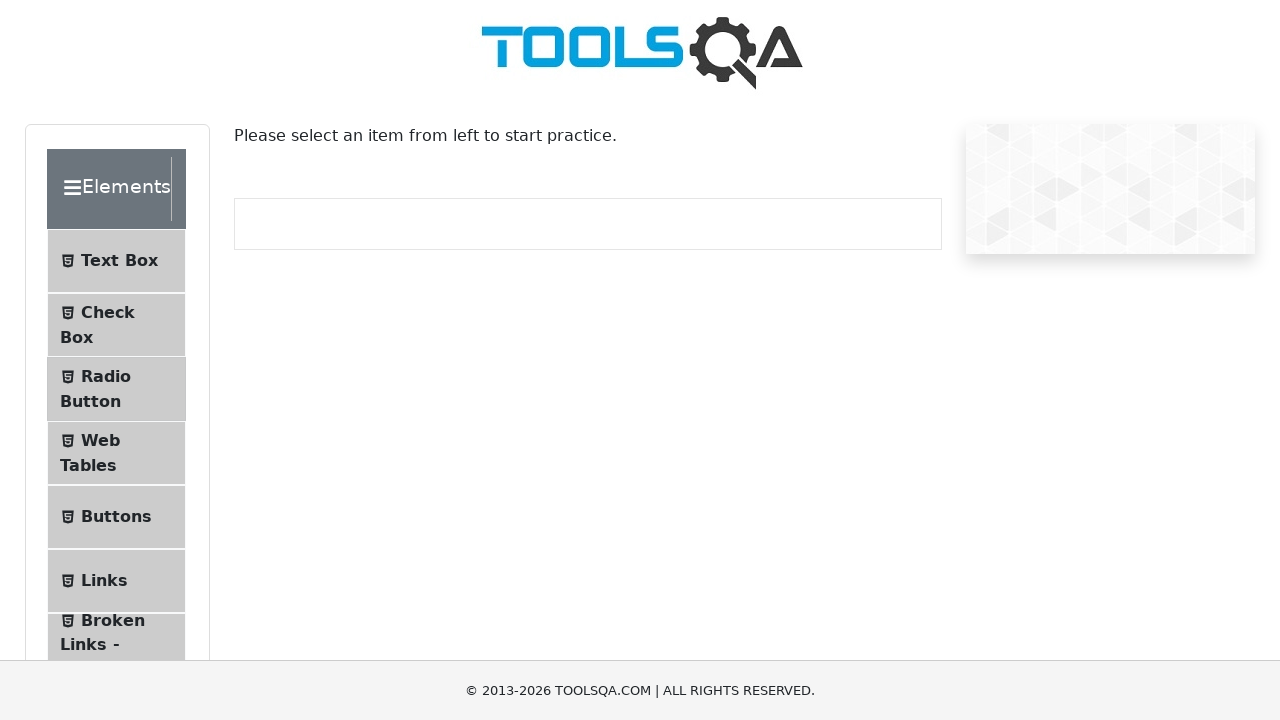